Tests file upload functionality on demoqa.com by selecting a file through the upload input field

Starting URL: https://demoqa.com/upload-download

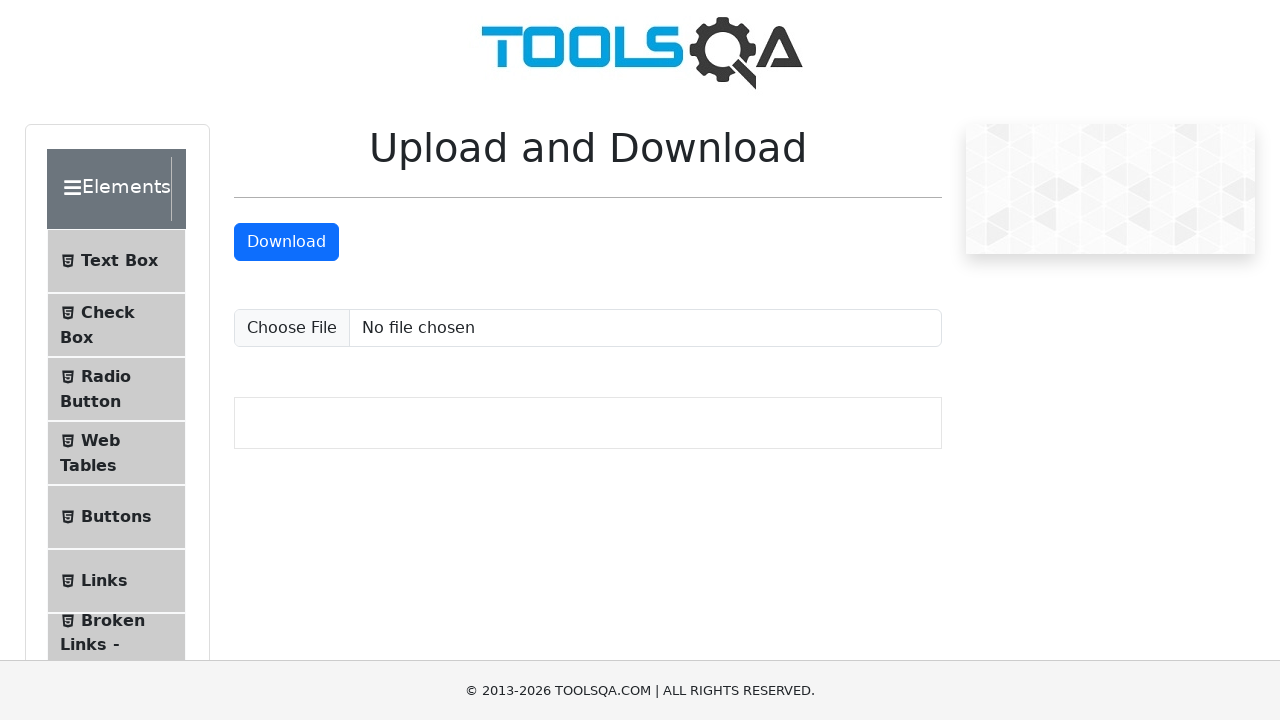

Created temporary test file at /tmp/test_upload_file.txt
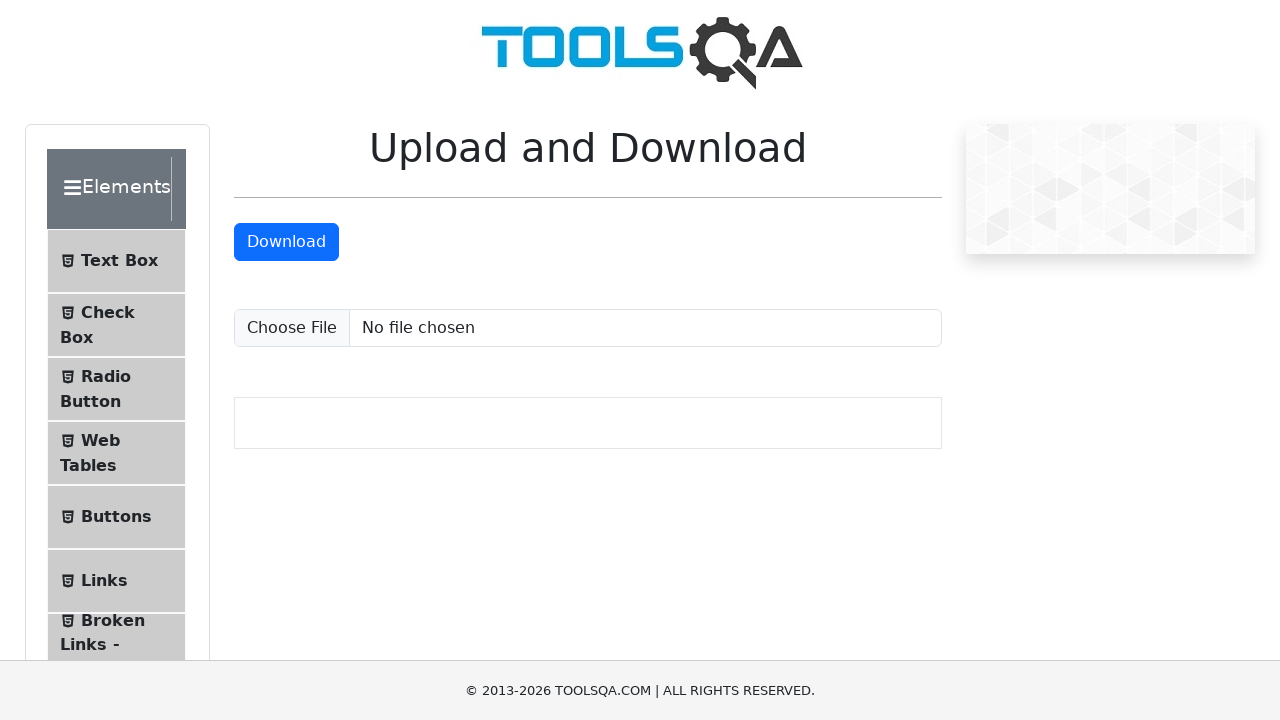

Selected file for upload using #uploadFile input field
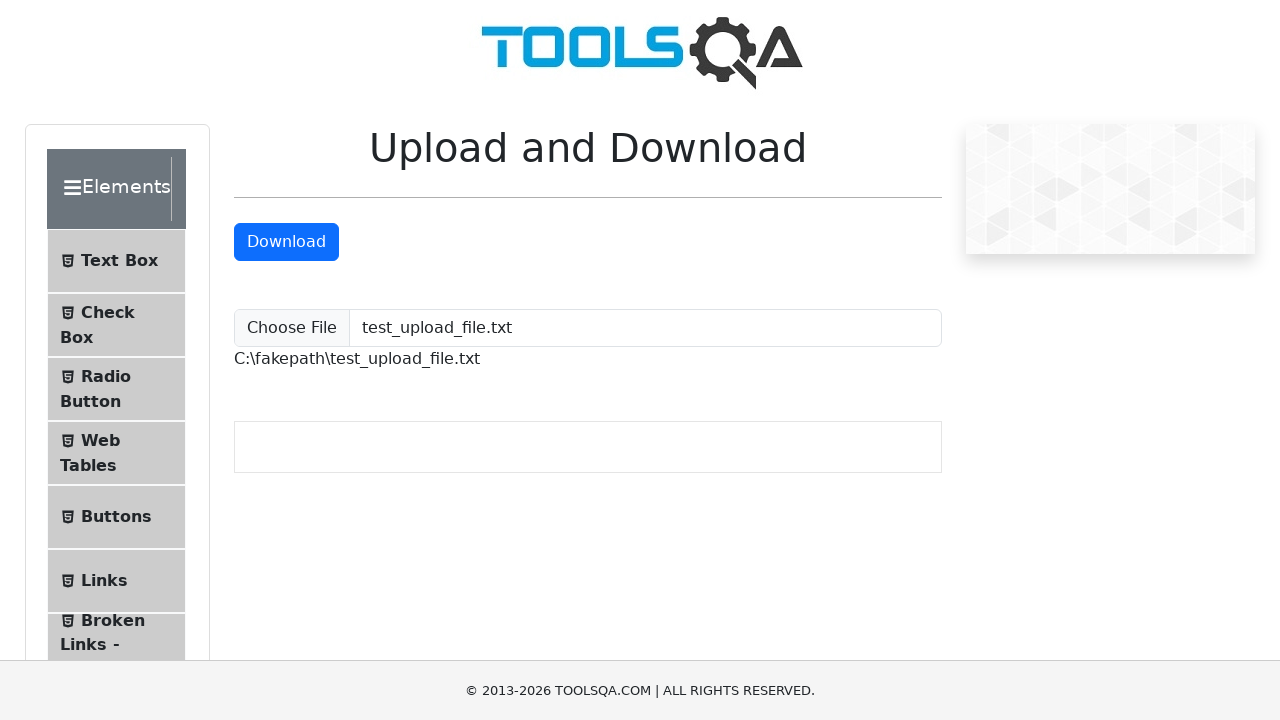

Upload confirmation element #uploadedFilePath appeared
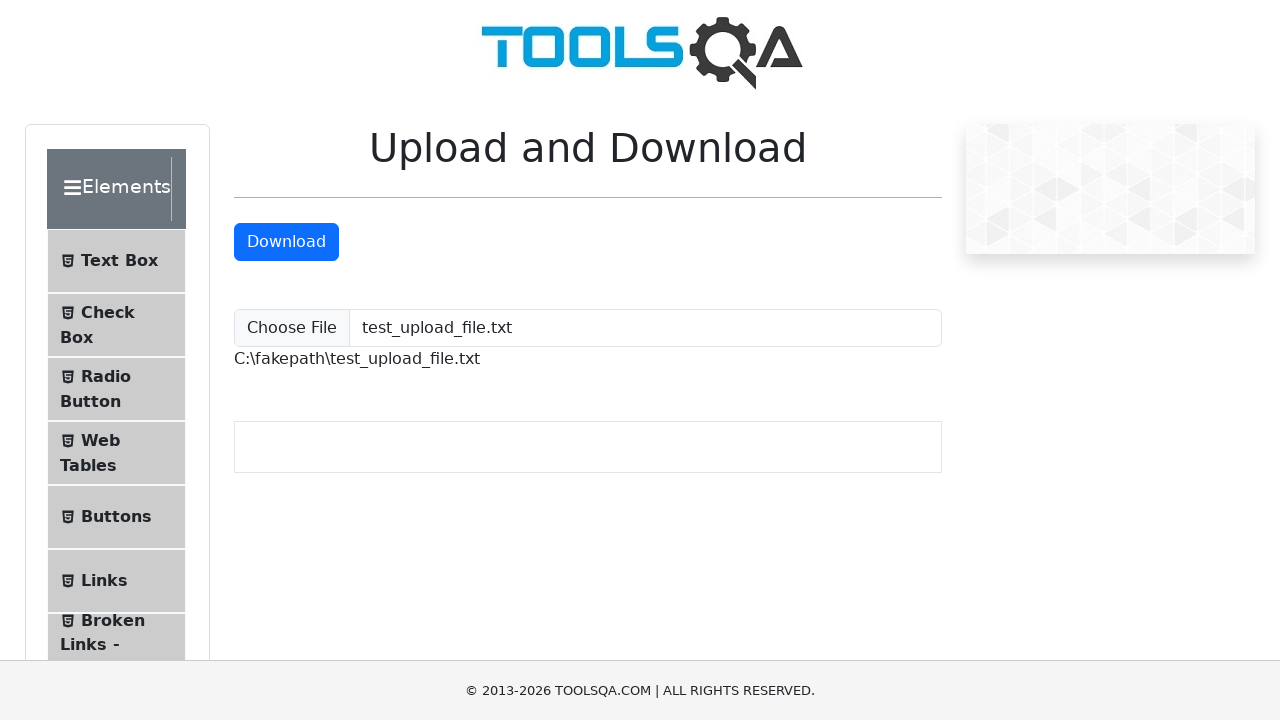

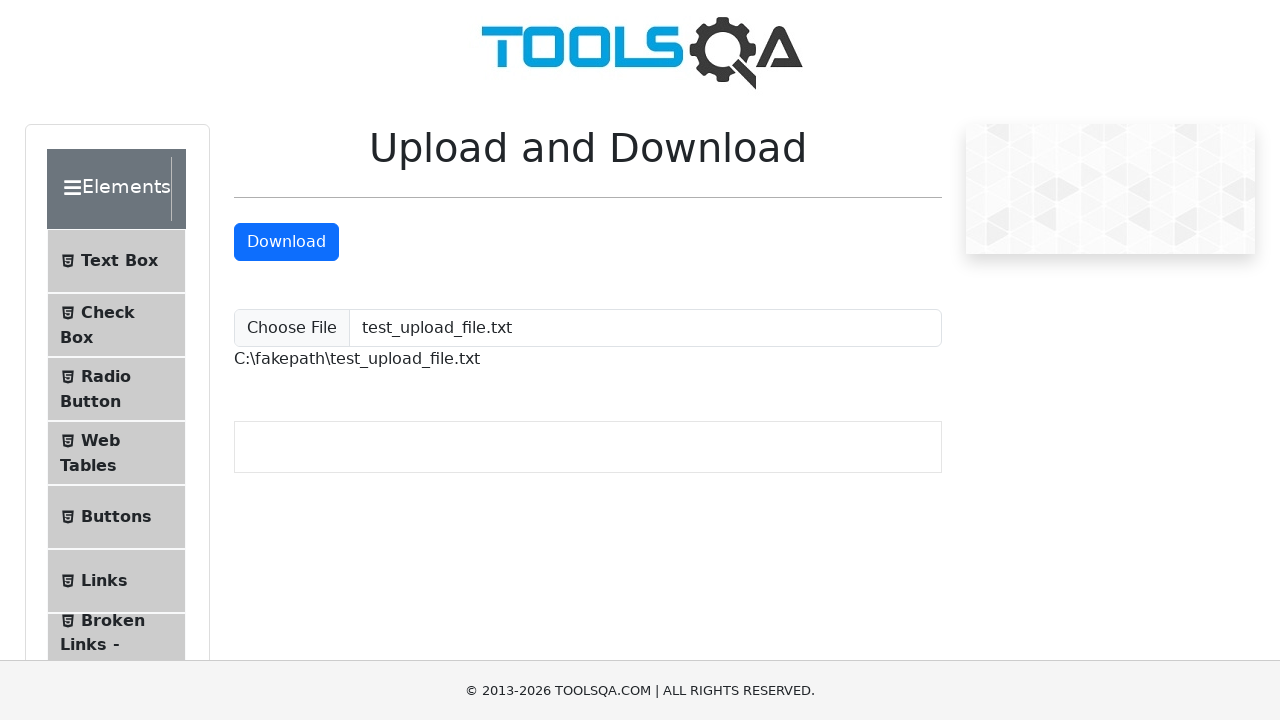